Tests input field interactions on Bootswatch demo page by filling, clearing, and typing in an email input field, then retrieving the input value

Starting URL: https://bootswatch.com/default/

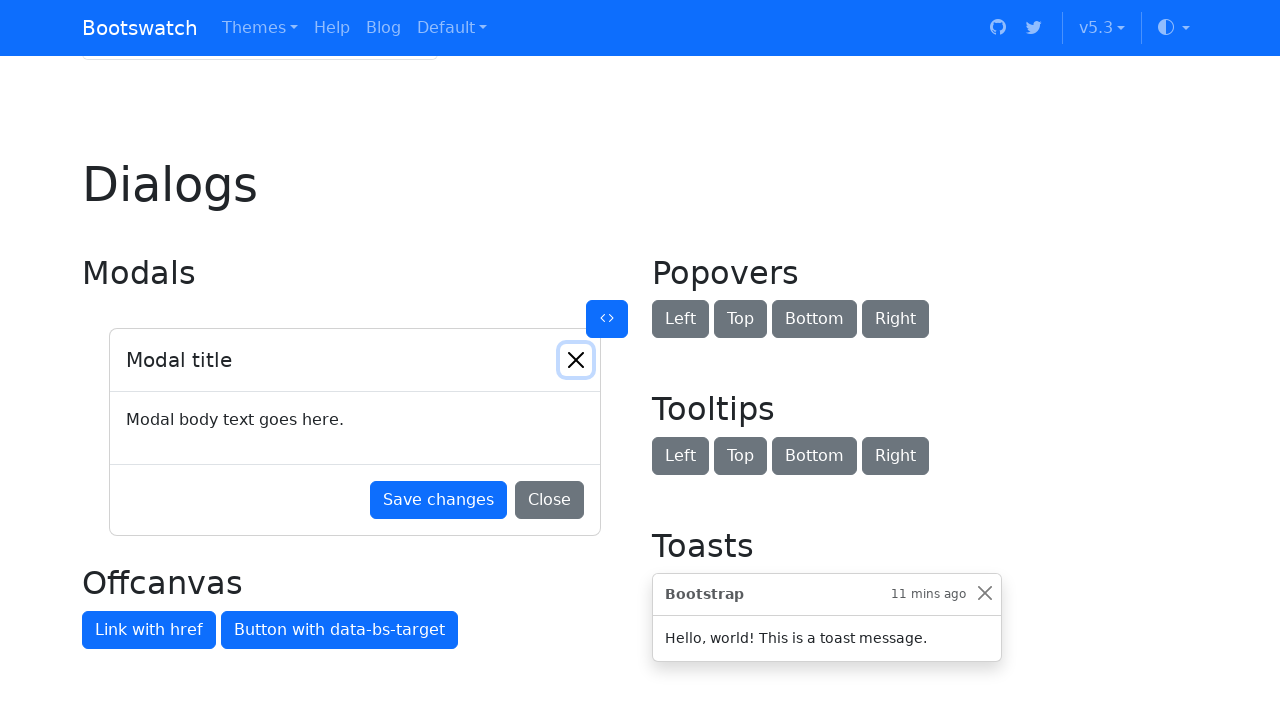

Located email input field with id 'exampleInputEmail1'
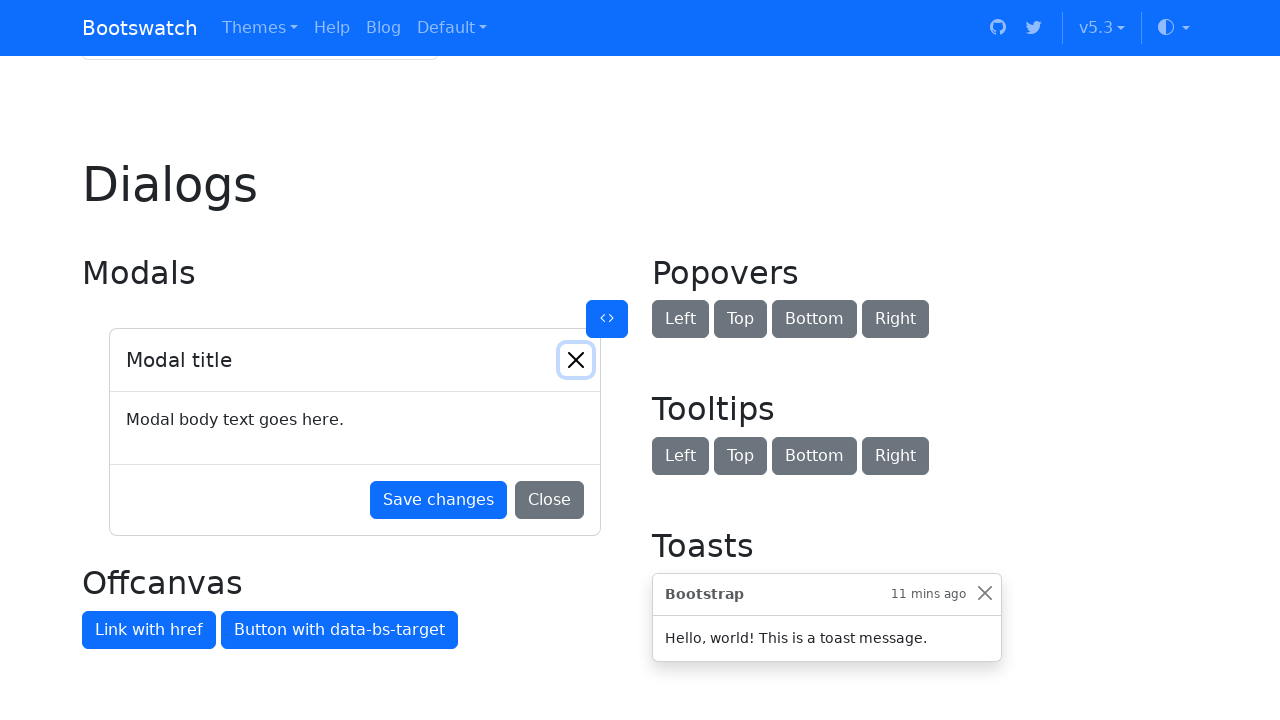

Filled email input field with 'user@example.com' on input#exampleInputEmail1
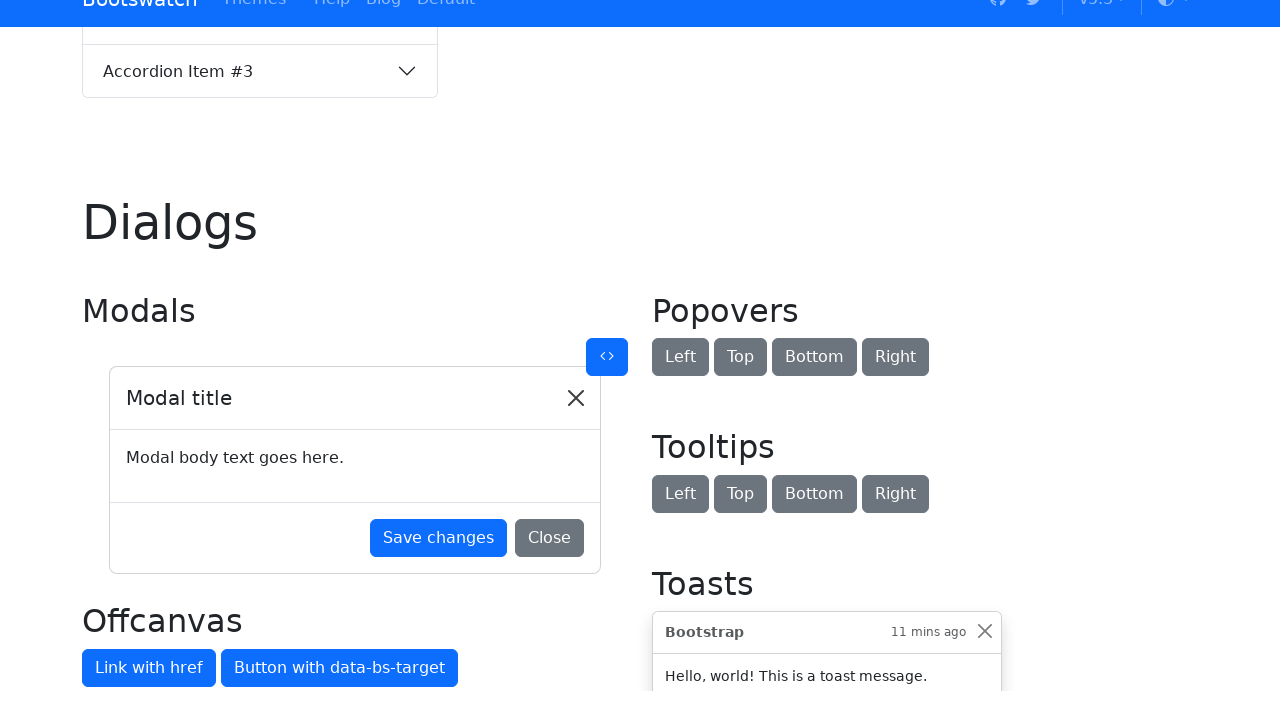

Cleared the email input field on input#exampleInputEmail1
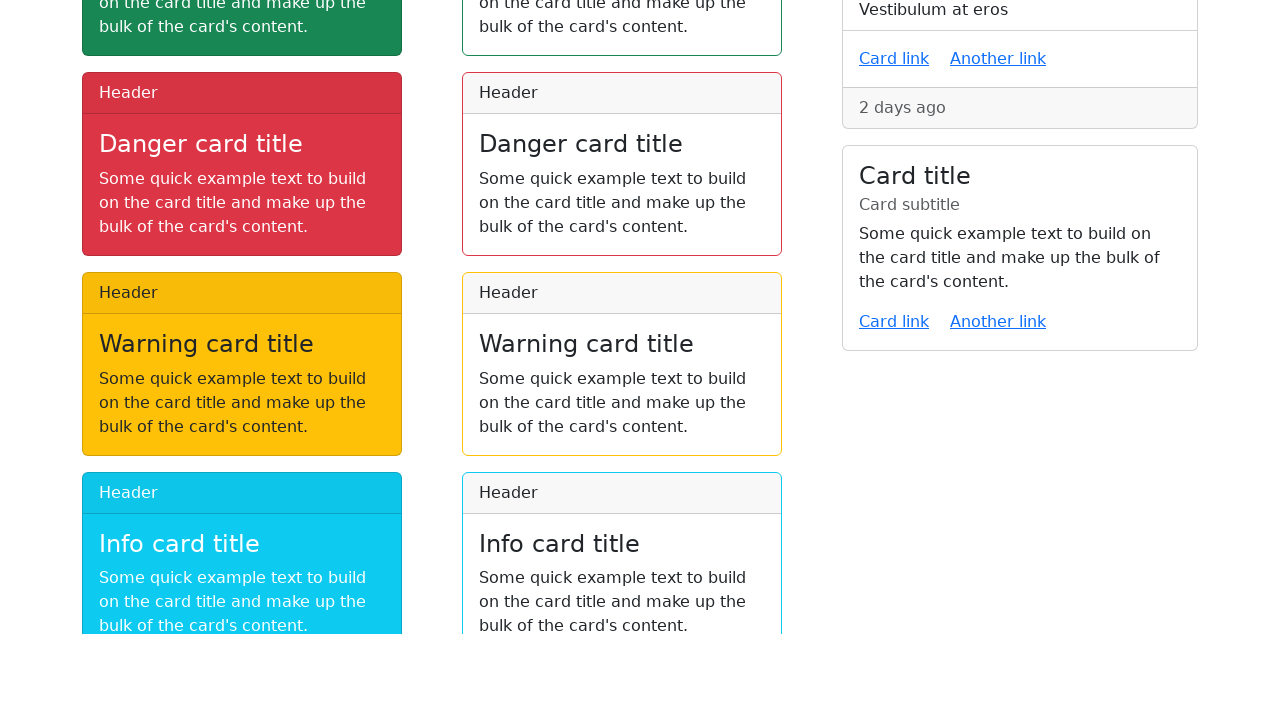

Typed 'contact@testdomain.org' into email field with 200ms delay between characters on input#exampleInputEmail1
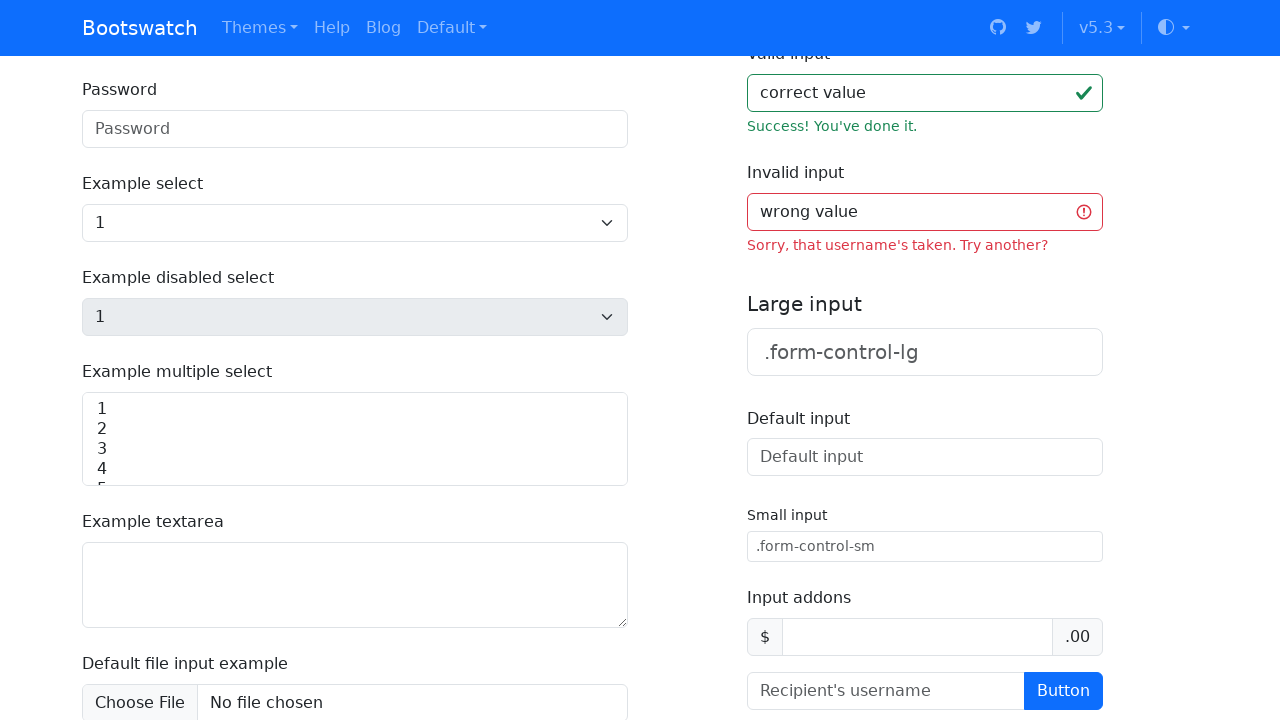

Cleared the email input field again on input#exampleInputEmail1
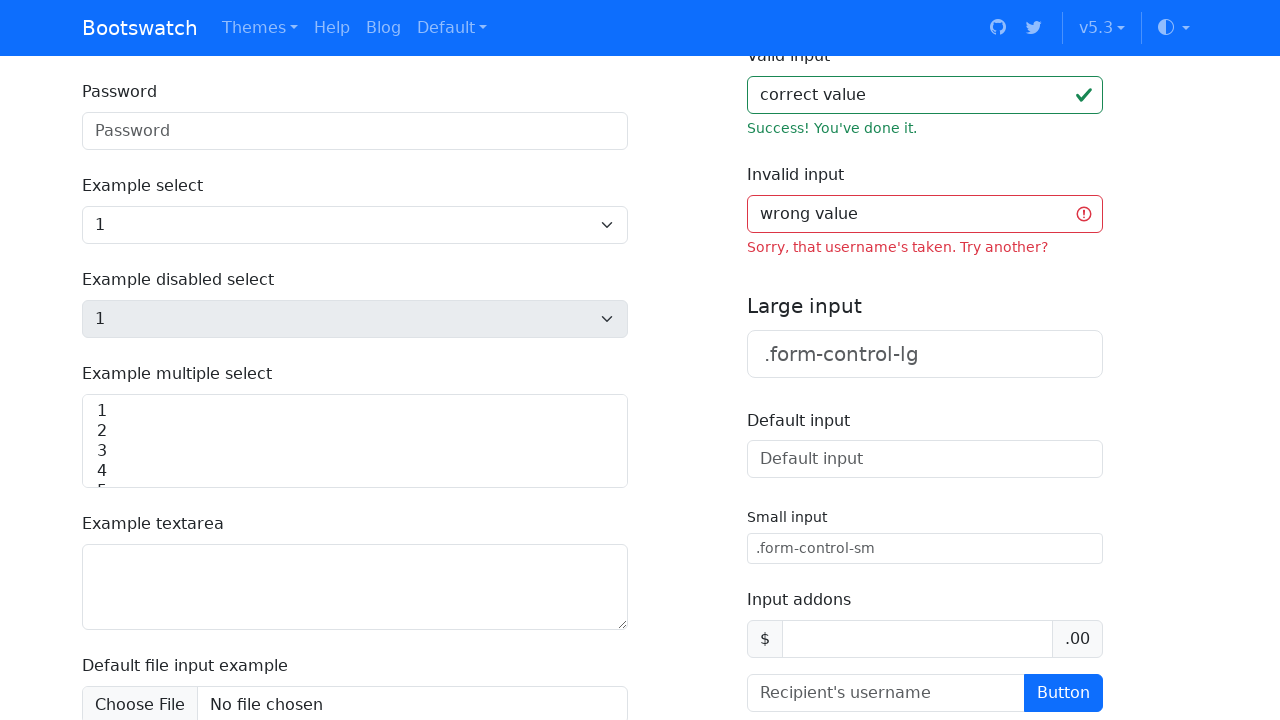

Filled email input field with final value 'demo@sample.net' on input#exampleInputEmail1
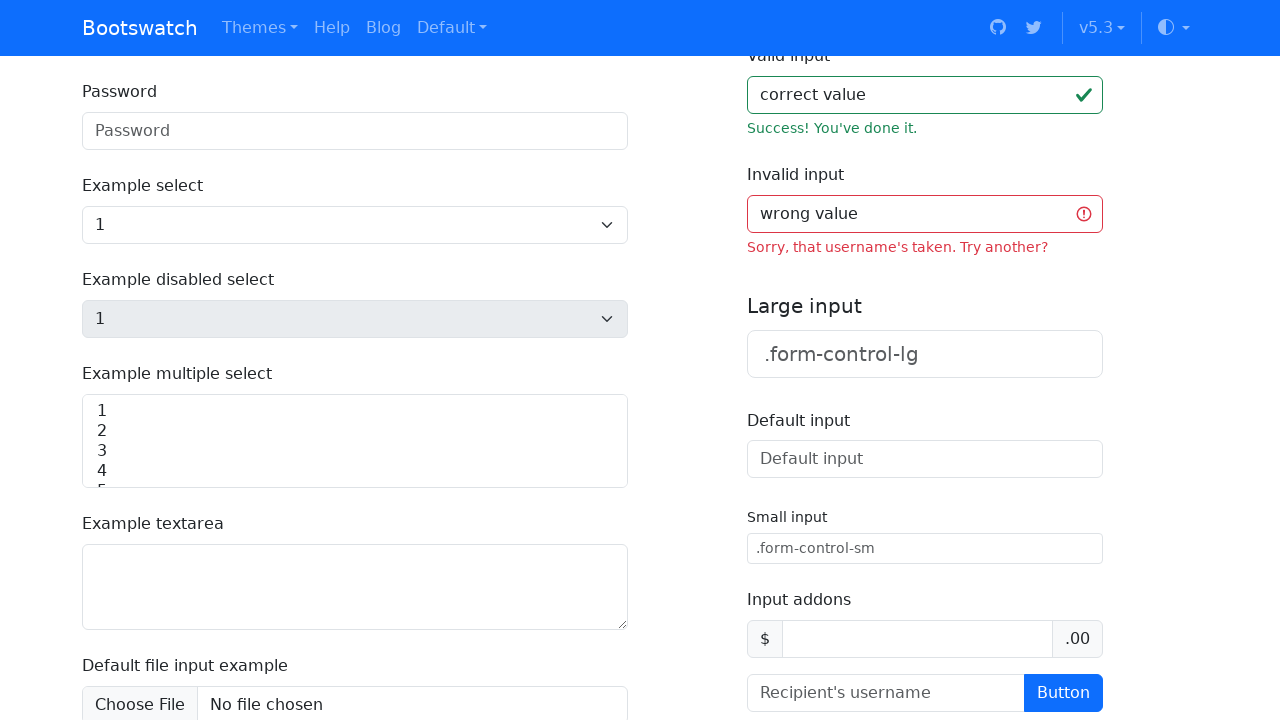

Retrieved input value from email field: 'demo@sample.net'
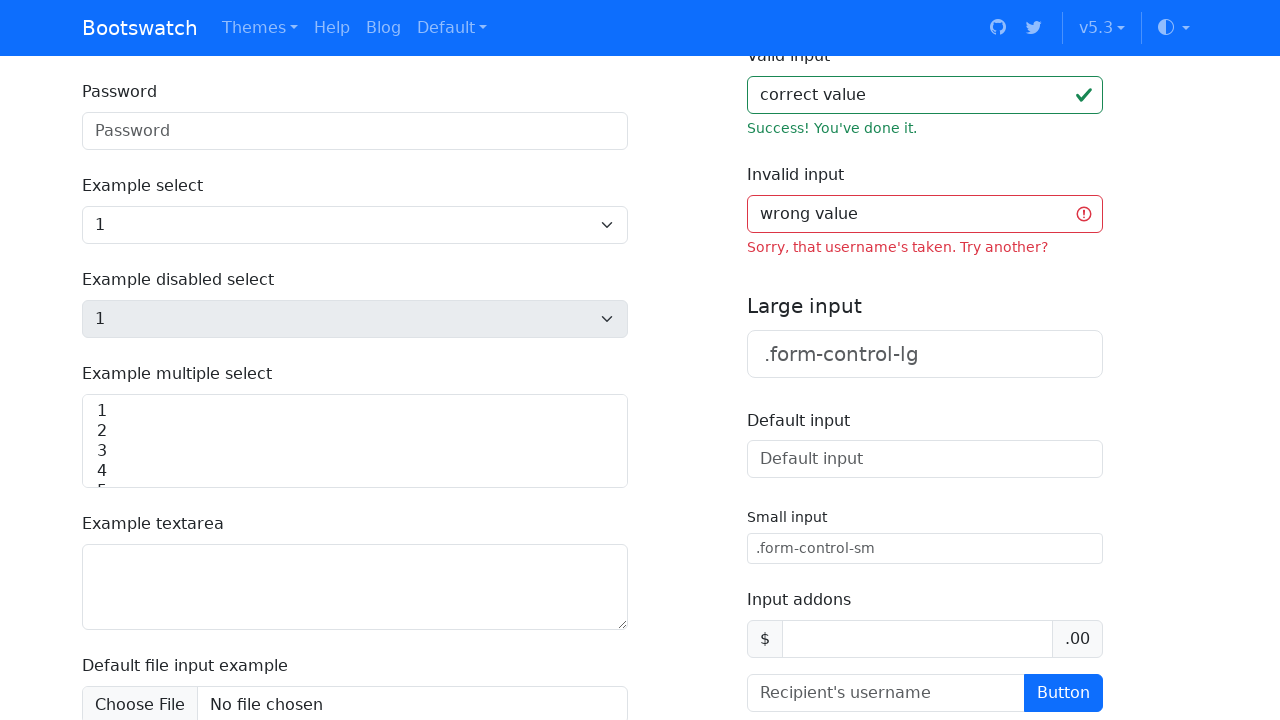

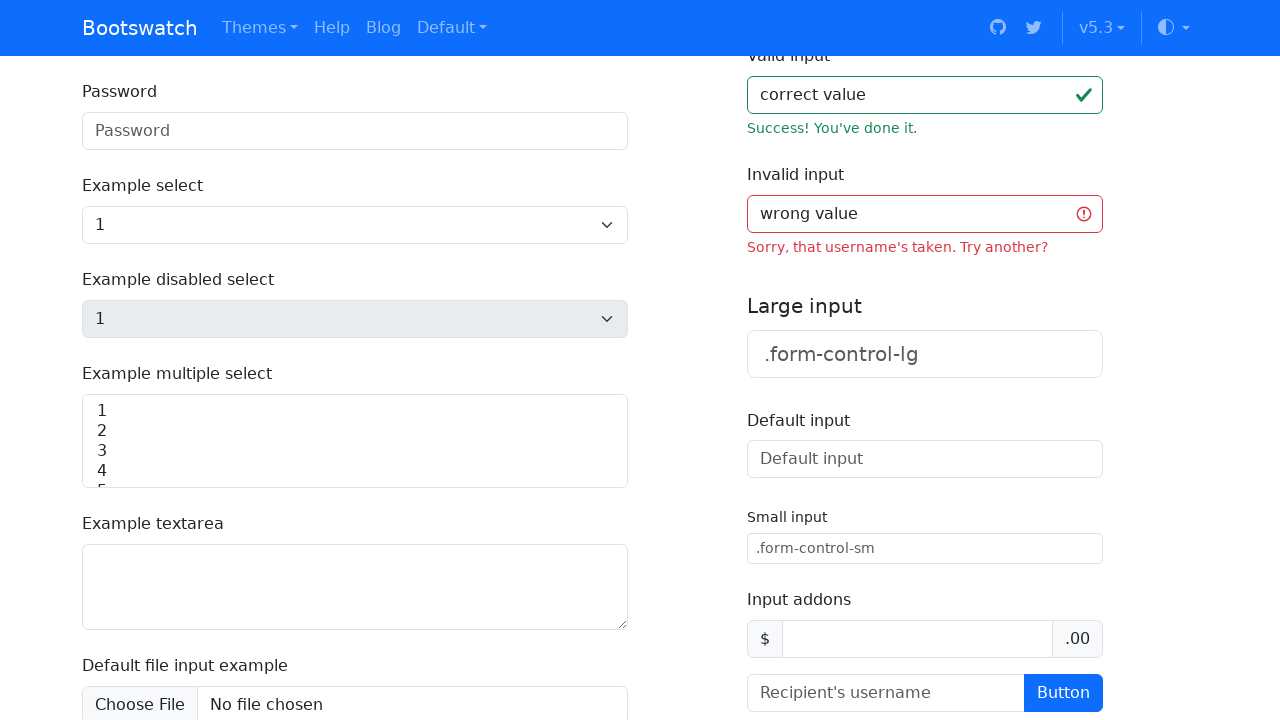